Navigates to Flipkart search page and verifies the page loads successfully

Starting URL: https://www.flipkart.com/search?

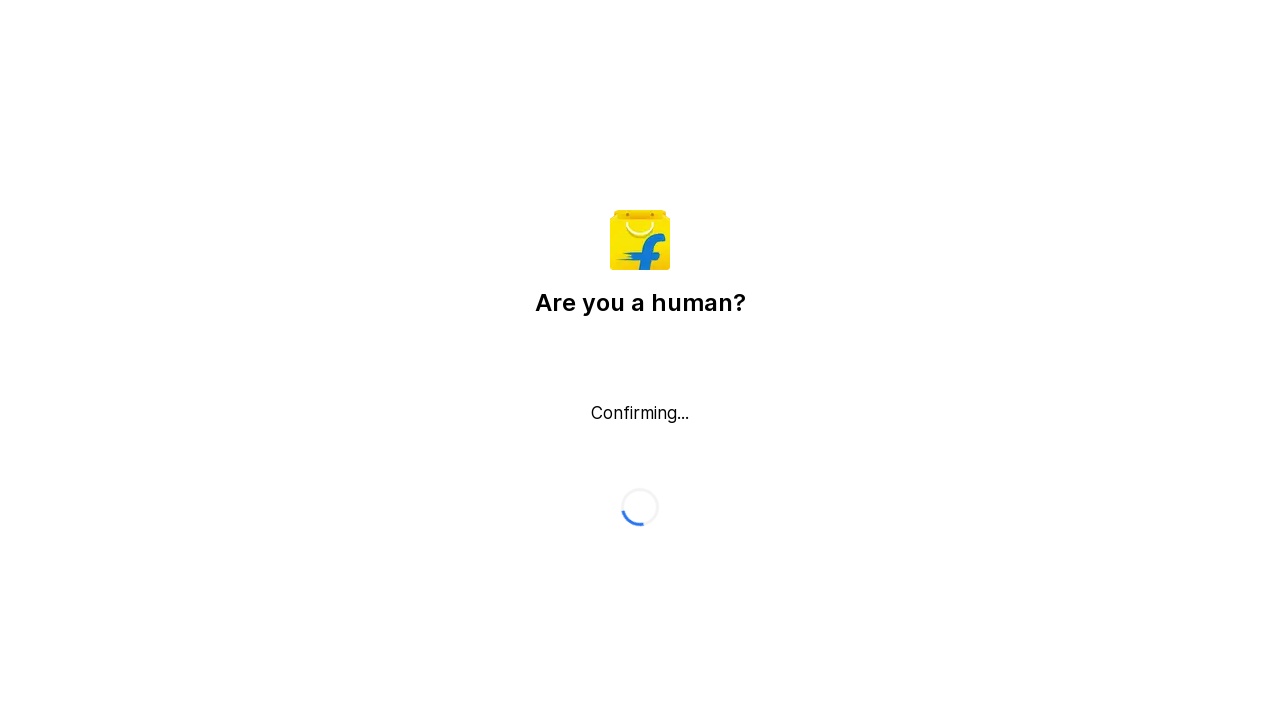

Waited for page DOM to be fully loaded
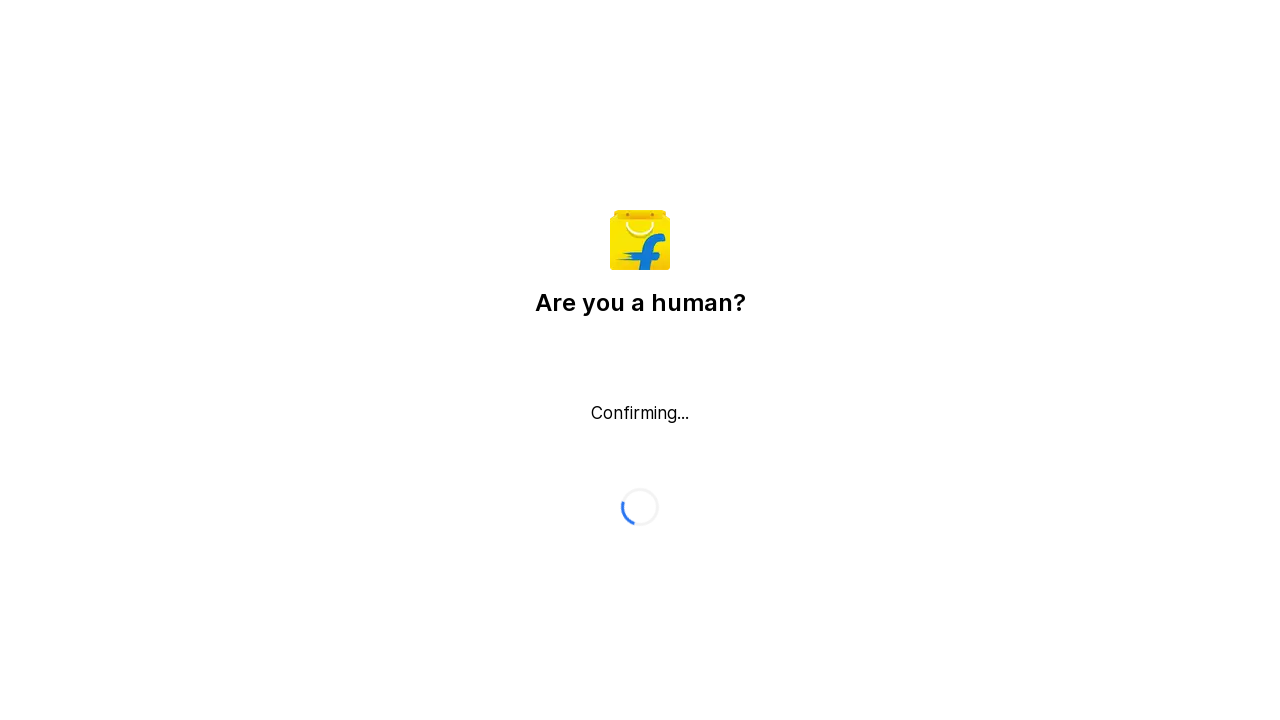

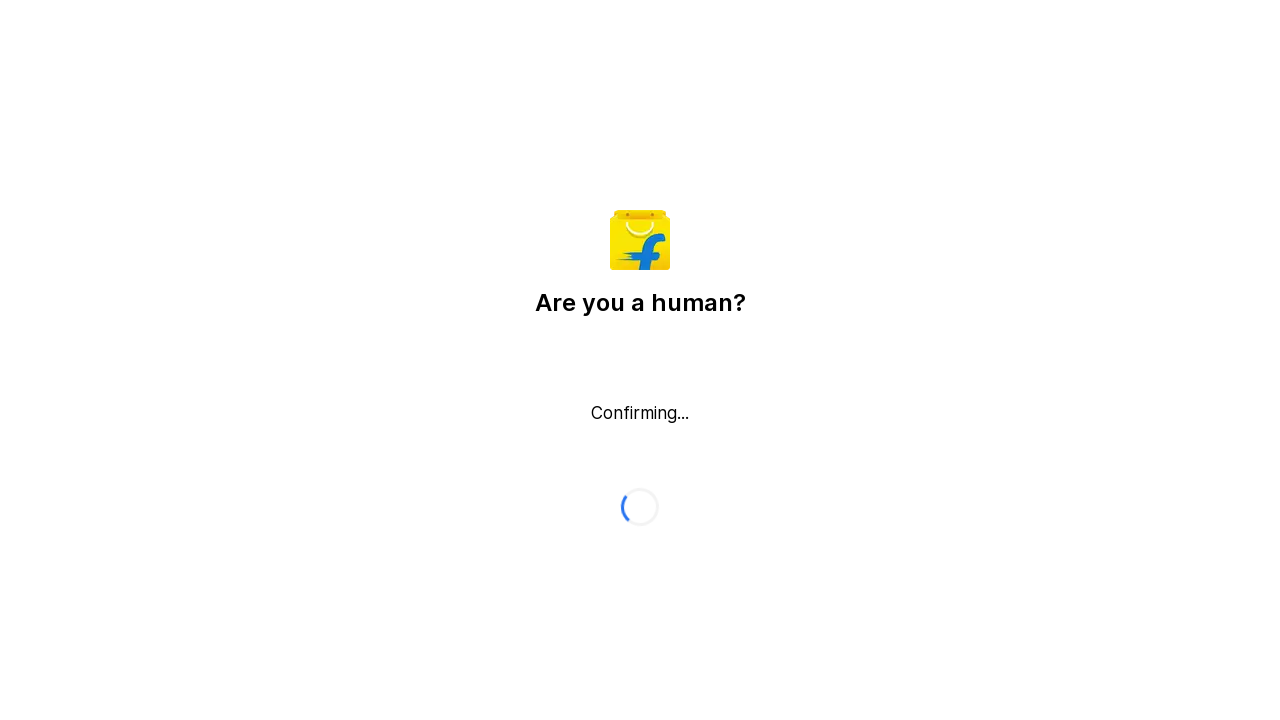